Tests JavaScript alert handling by clicking a button that triggers an alert, then accepting the alert dialog

Starting URL: https://demoqa.com/alerts

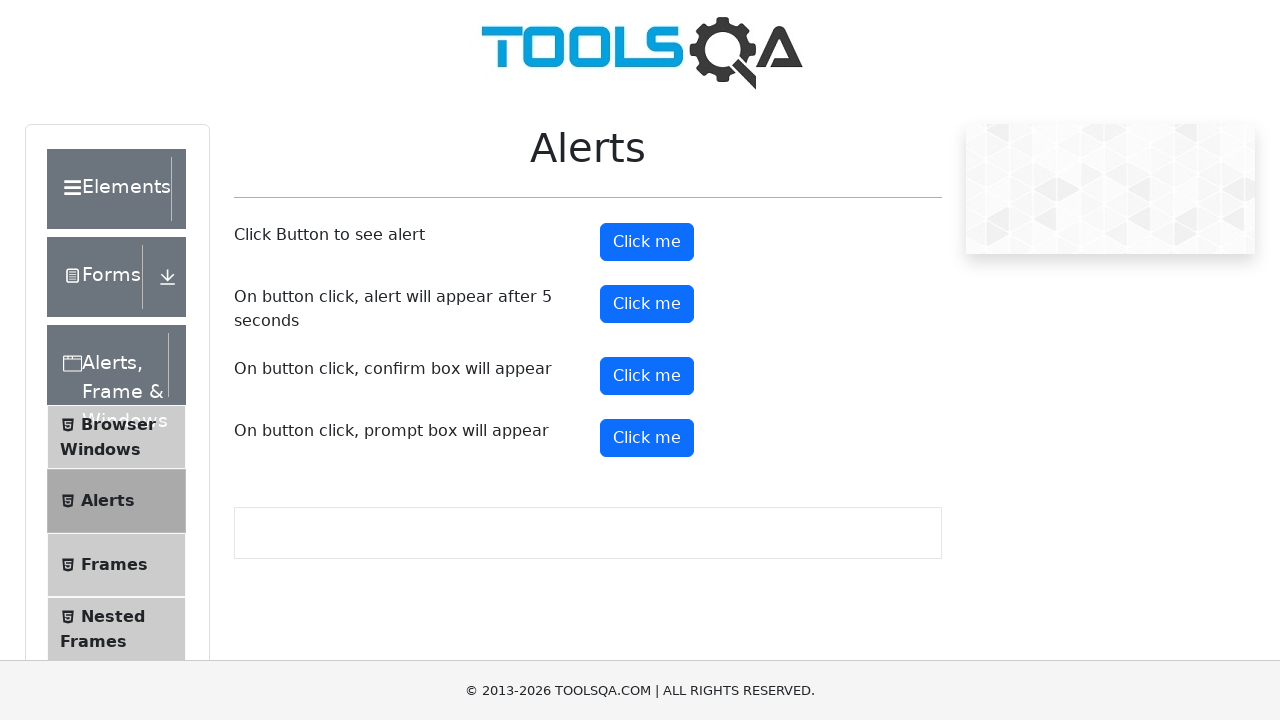

Clicked alert button to trigger JavaScript alert dialog at (647, 242) on button#alertButton
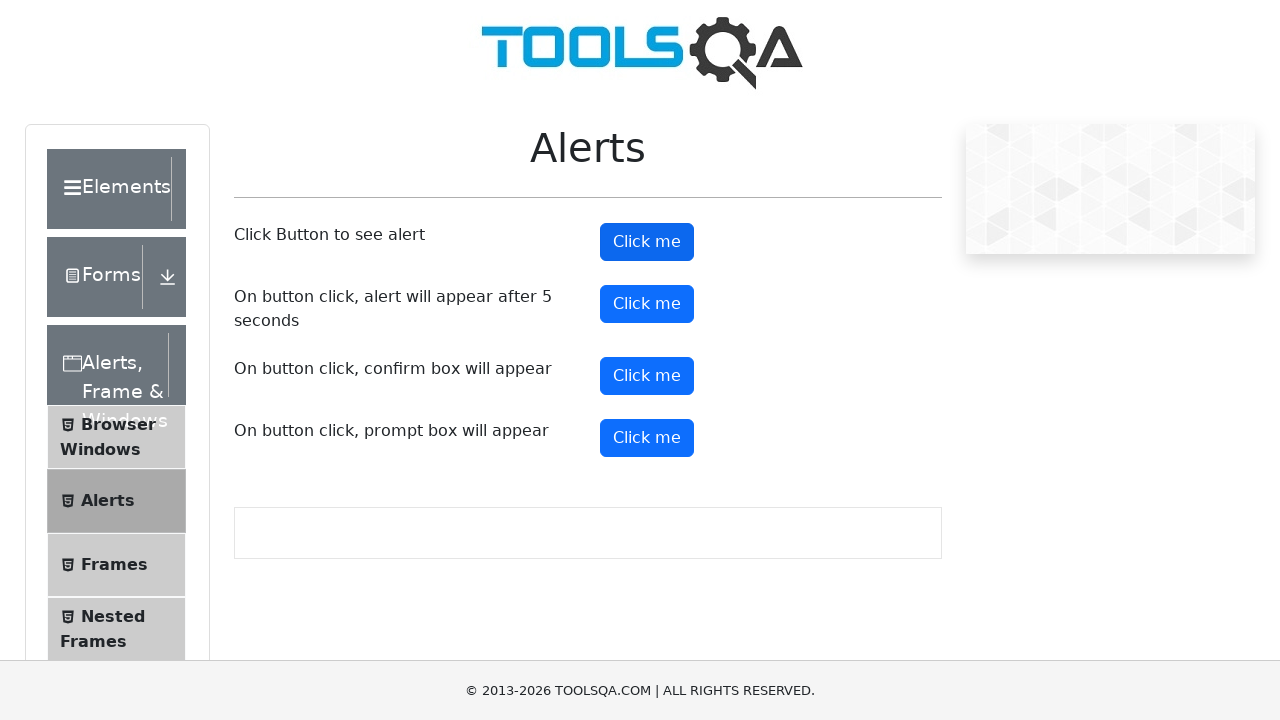

Set up dialog handler to accept alert
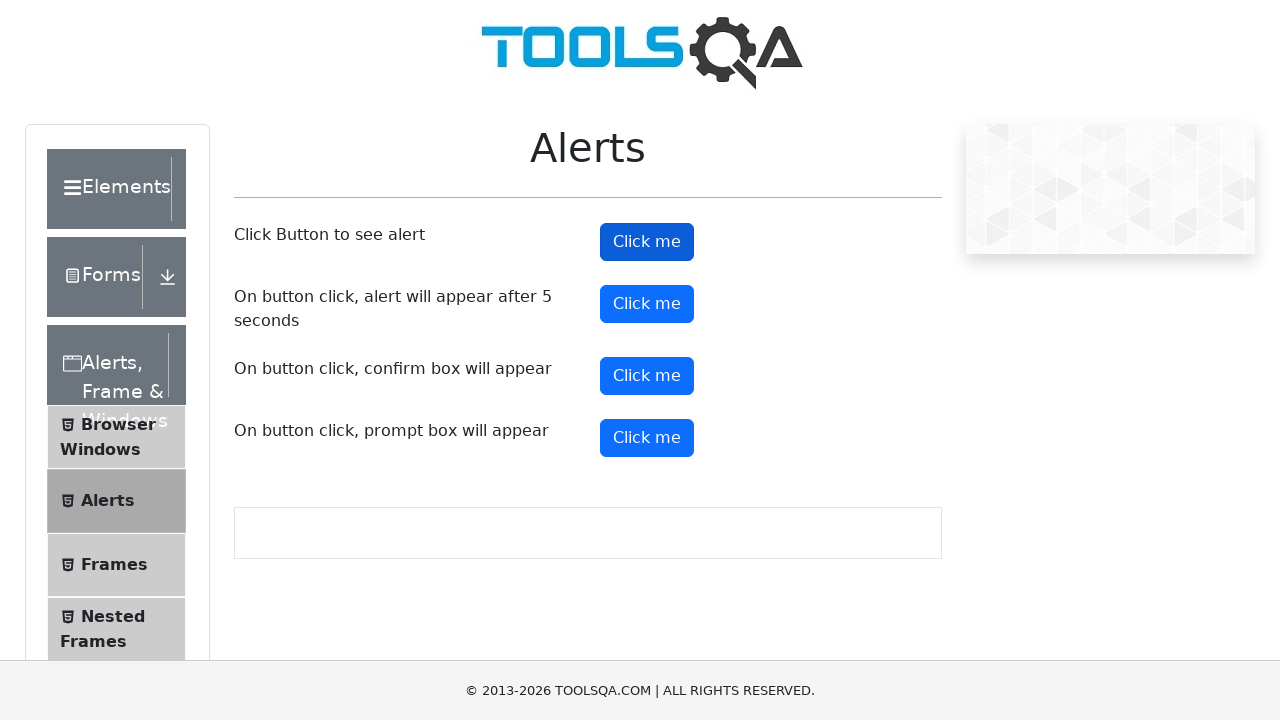

Waited for alert to be processed
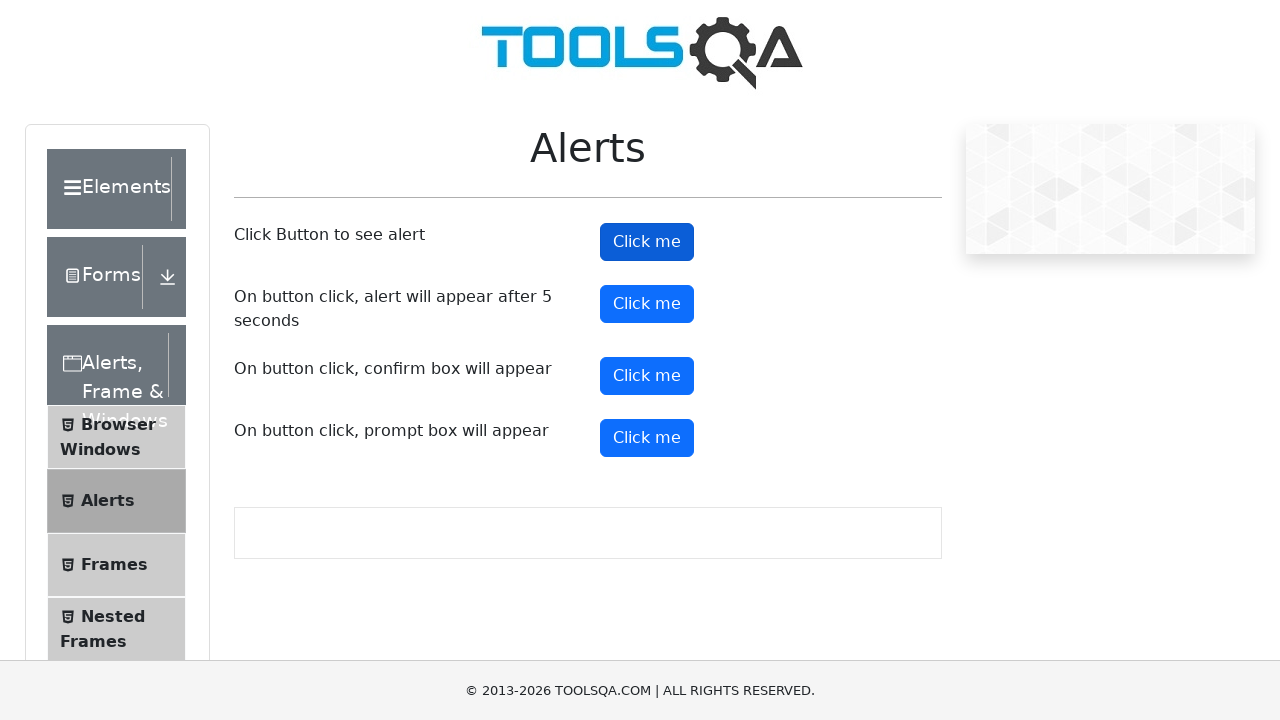

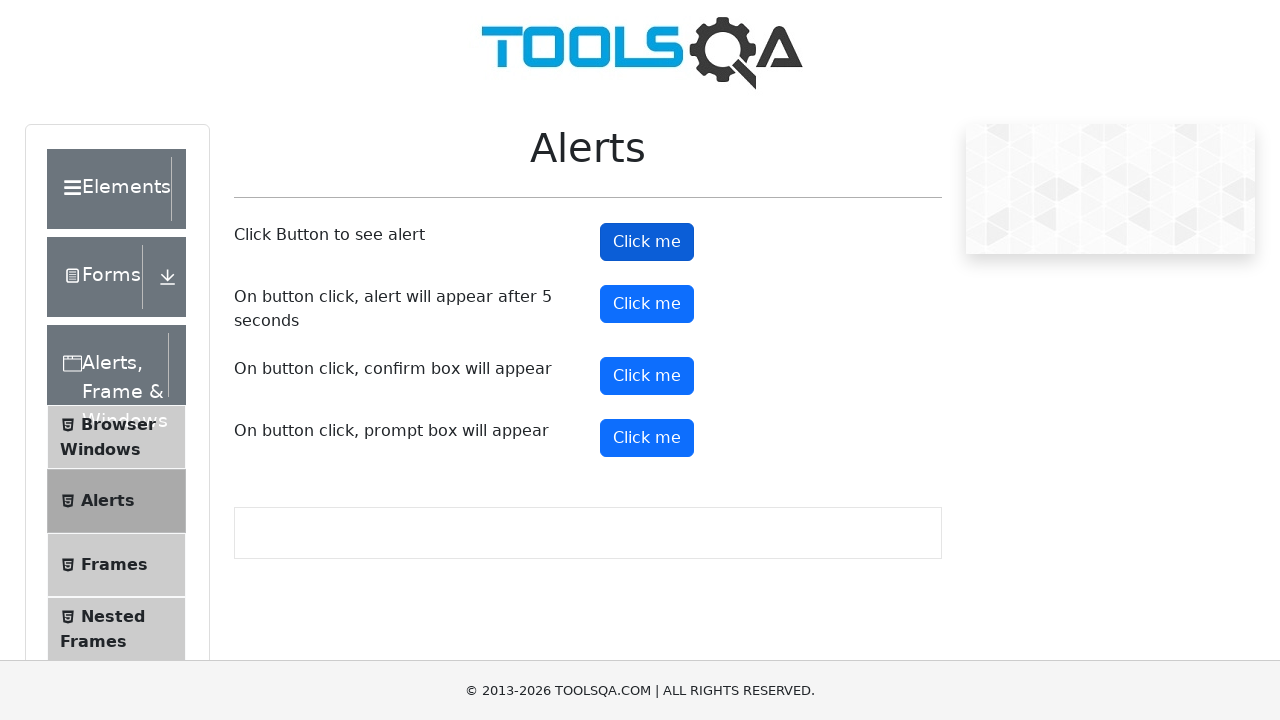